Tests radio button selection by clicking through three different radio button options on a form

Starting URL: https://formy-project.herokuapp.com/radiobutton

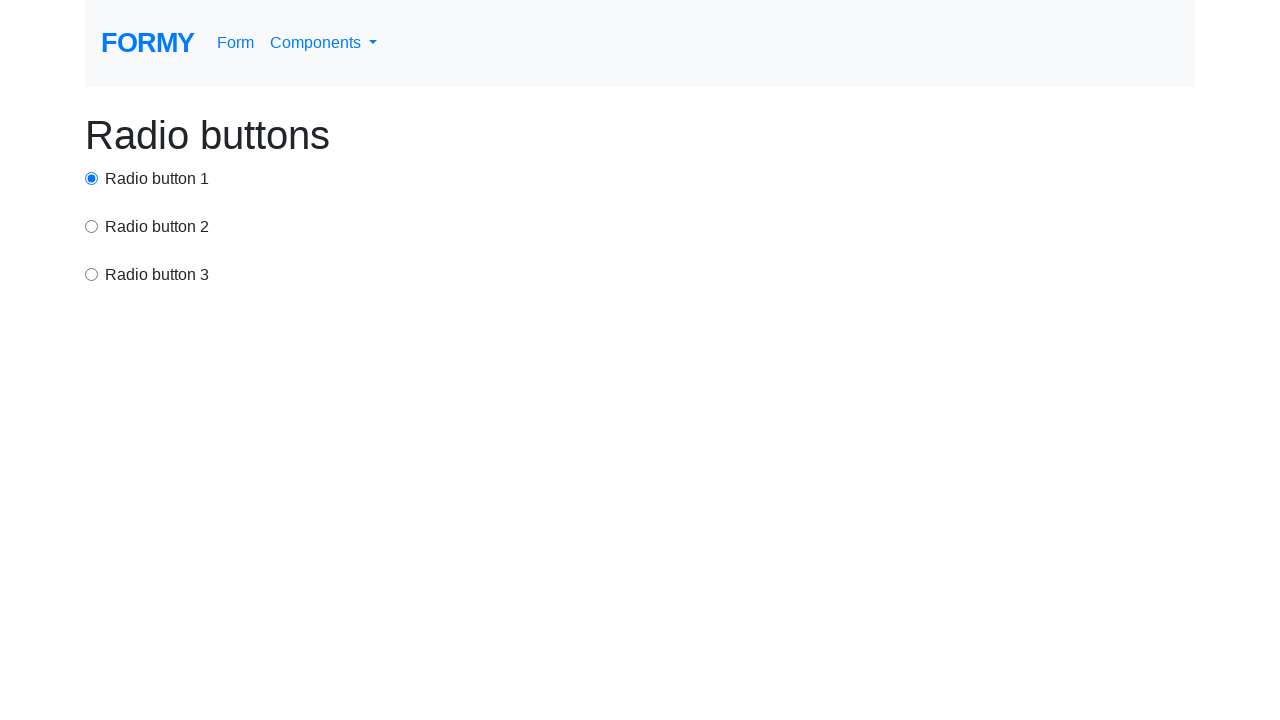

Clicked first radio button at (92, 178) on #radio-button-1
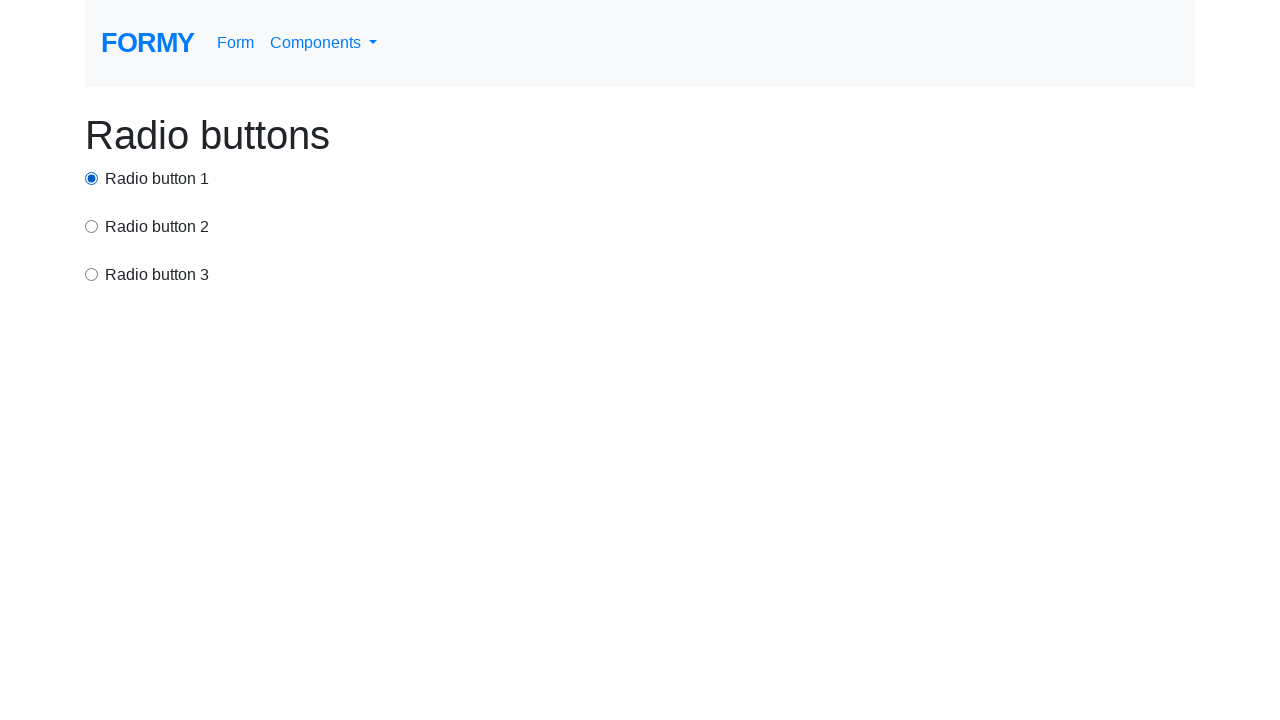

Clicked second radio button using CSS selector at (92, 226) on input[value='option2']
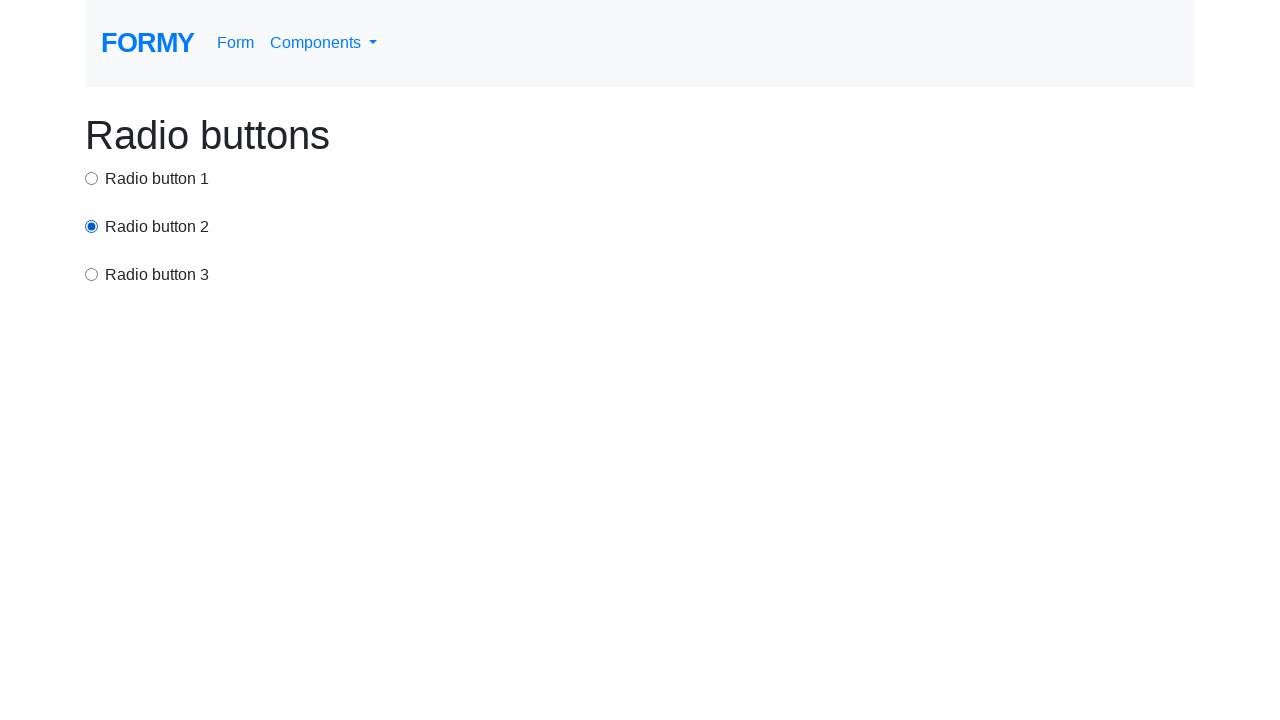

Clicked third radio button via its label at (157, 275) on xpath=/html/body/div/div[3]/label
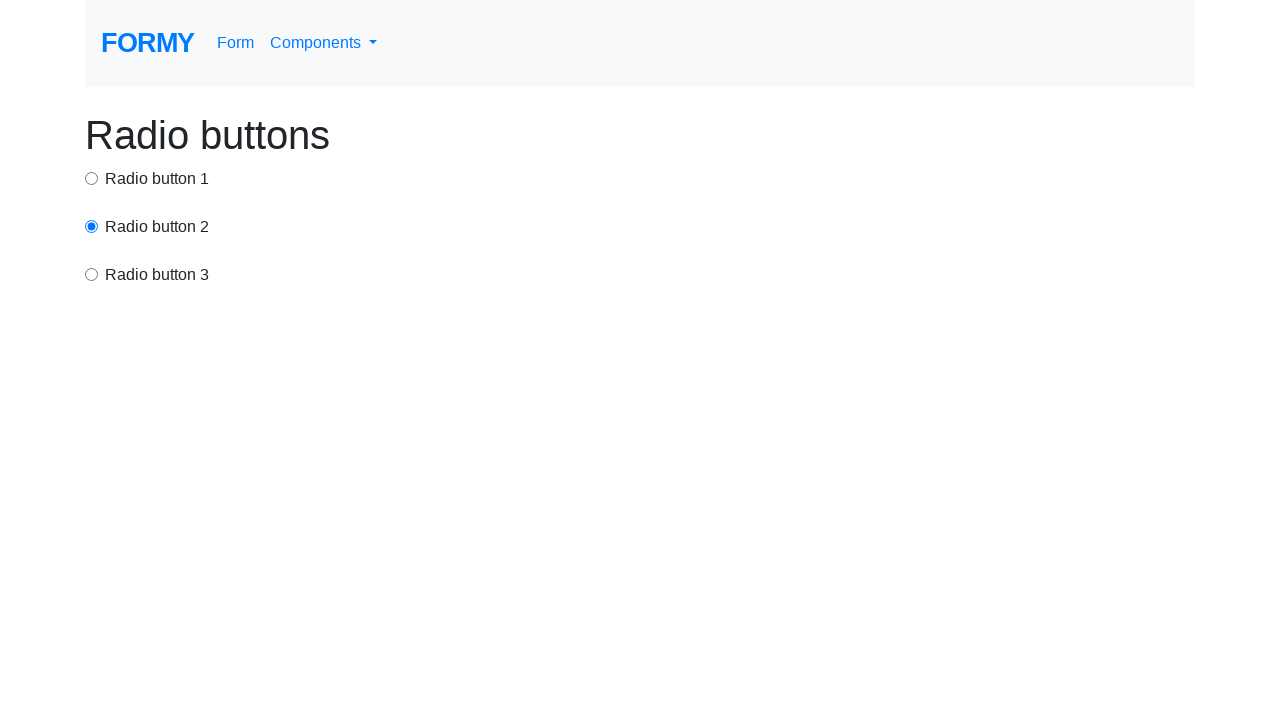

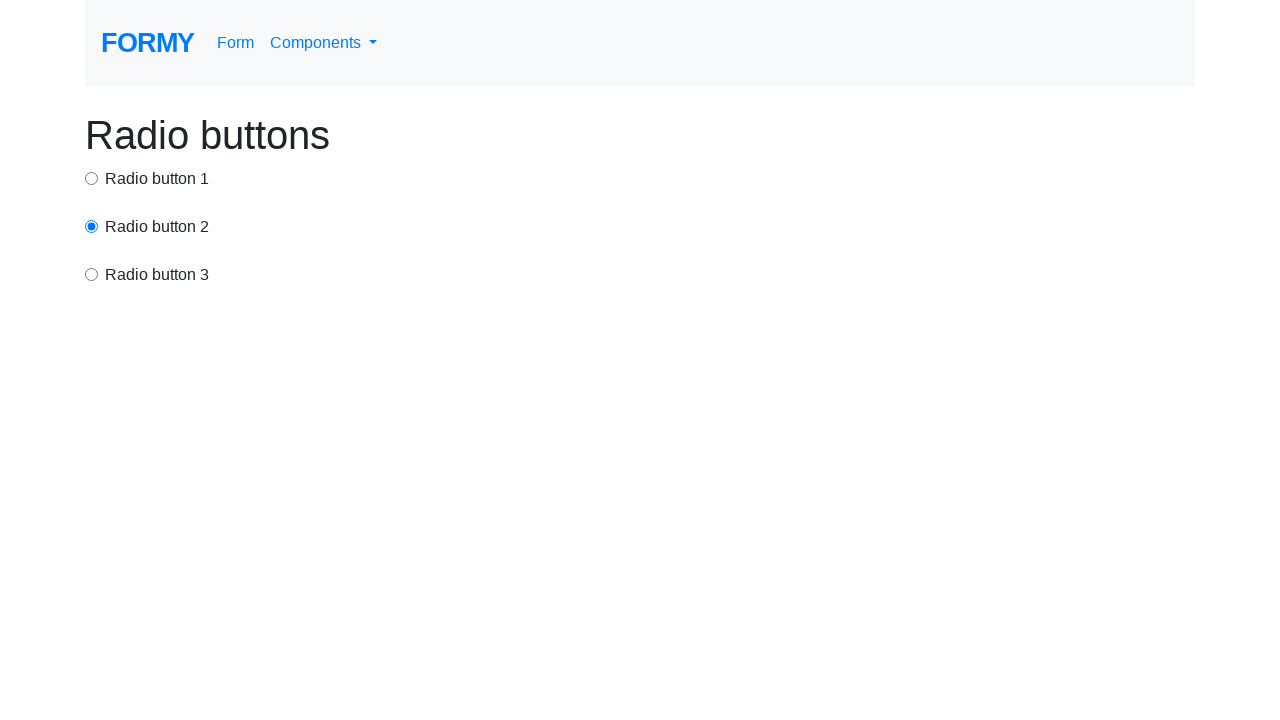